Opens the Flipkart homepage to verify the page loads successfully

Starting URL: https://www.flipkart.com

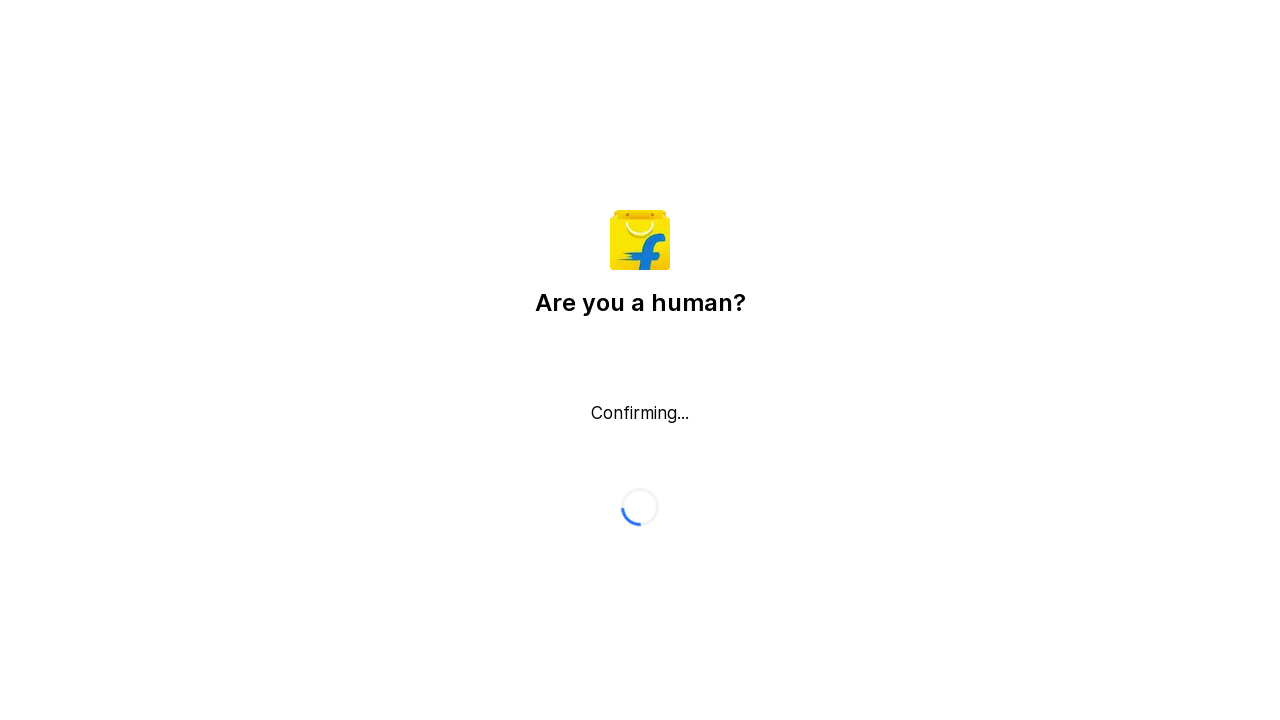

Waited for Flipkart homepage to load - DOM content loaded
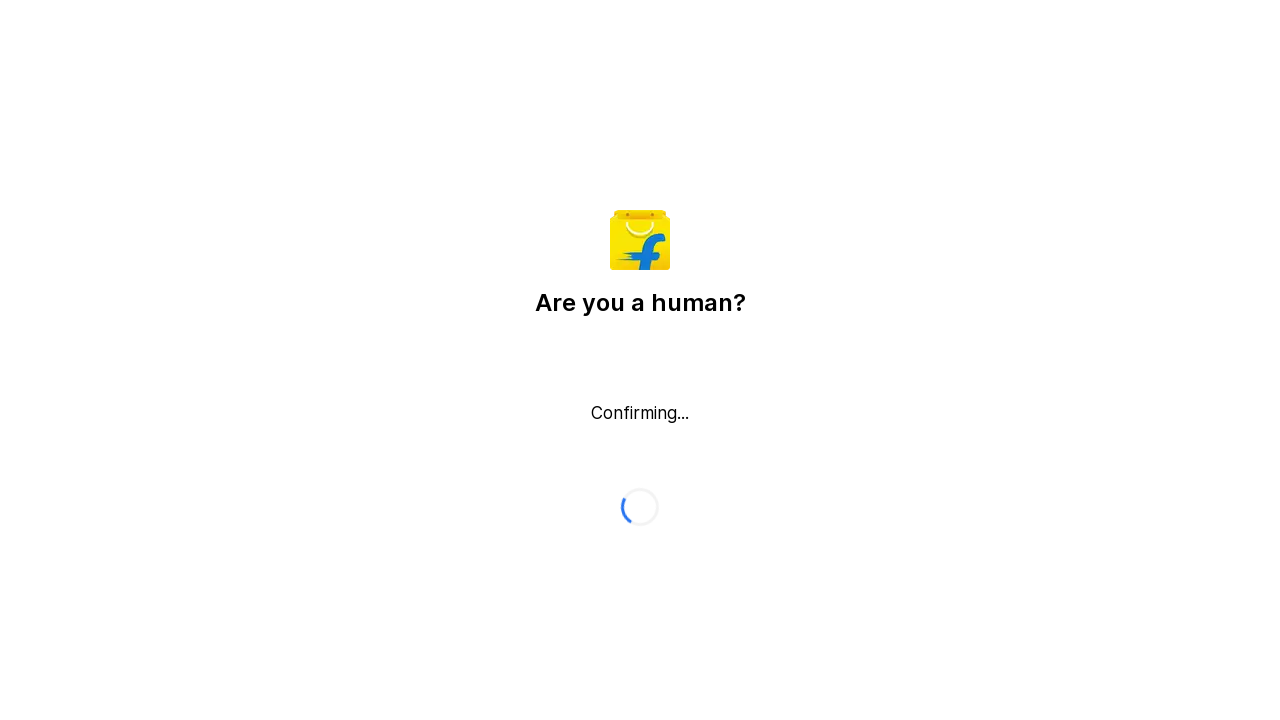

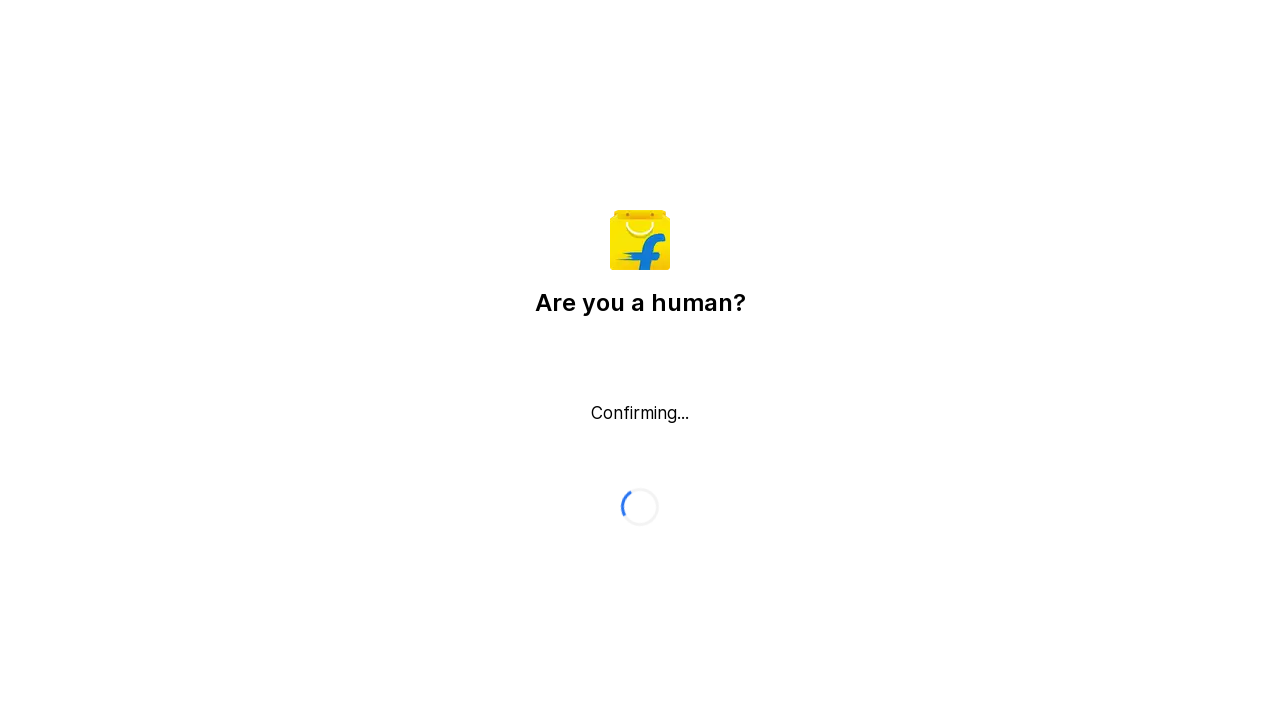